Tests XPath sibling traversal by locating and verifying text content of header buttons using following-sibling selectors

Starting URL: https://rahulshettyacademy.com/AutomationPractice/

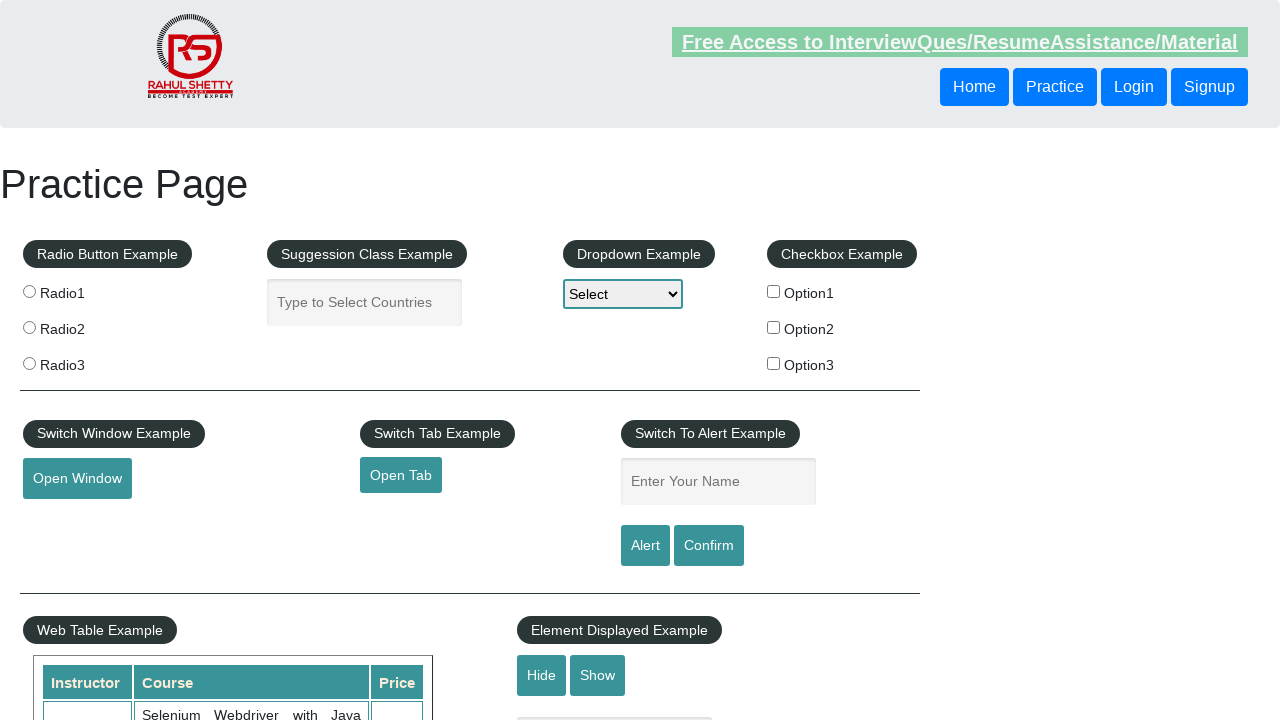

Located and retrieved text content from first header button using XPath
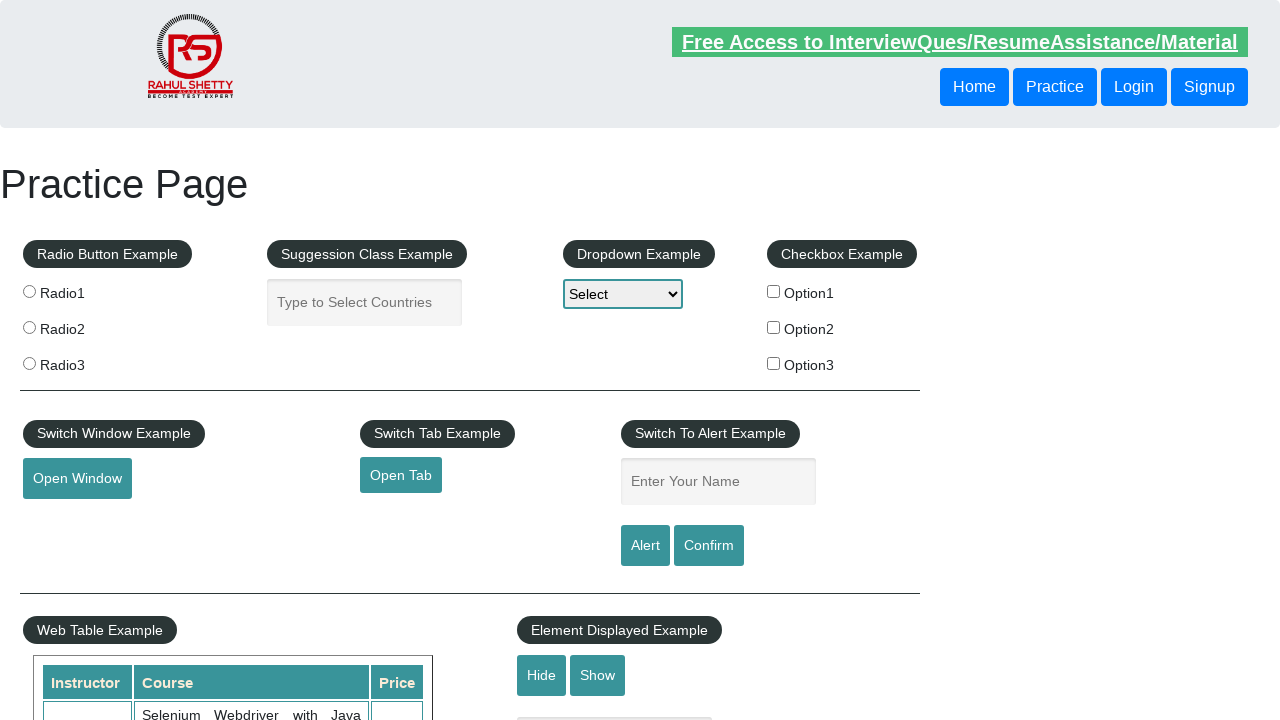

Printed first button text content
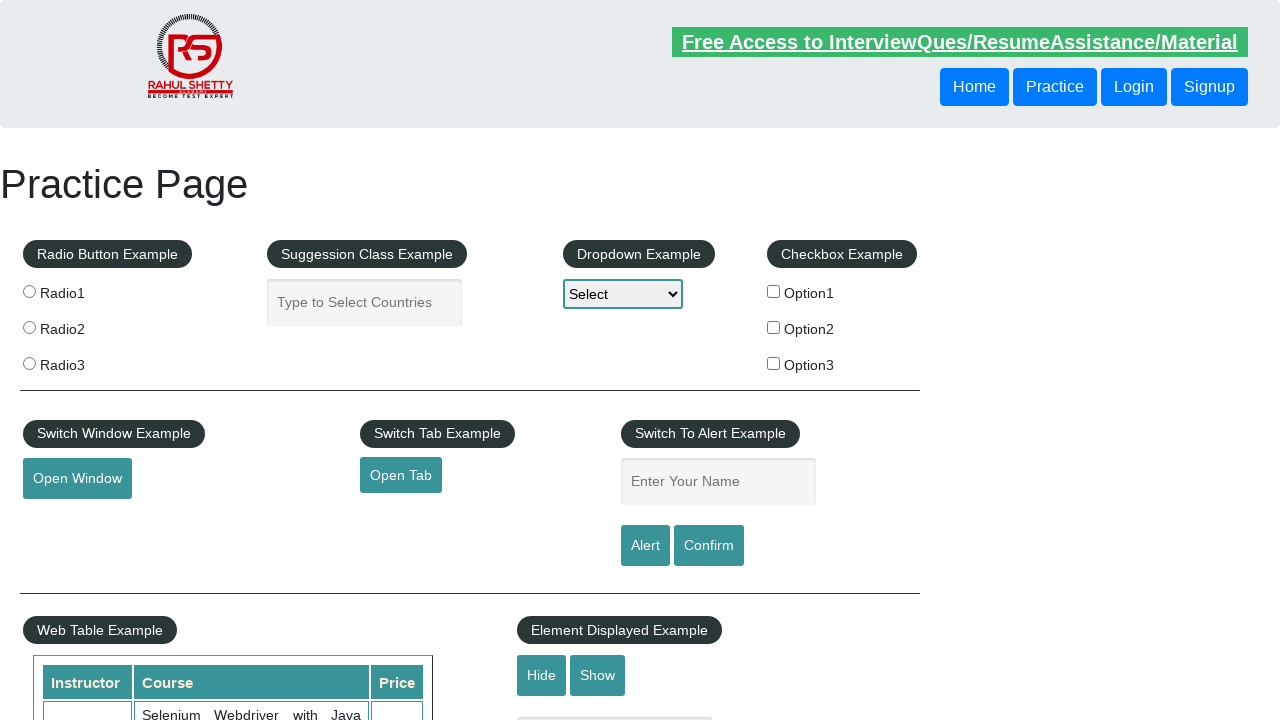

Located and retrieved text content from first following-sibling button using XPath
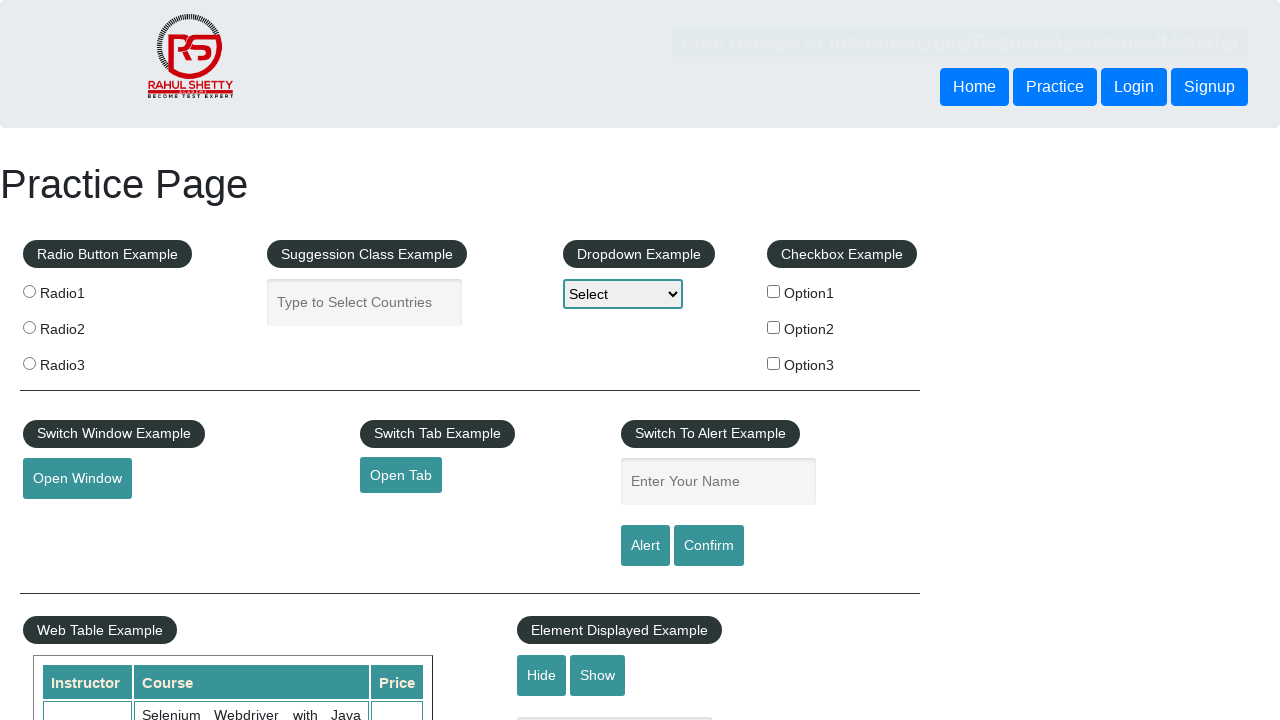

Printed login button text content
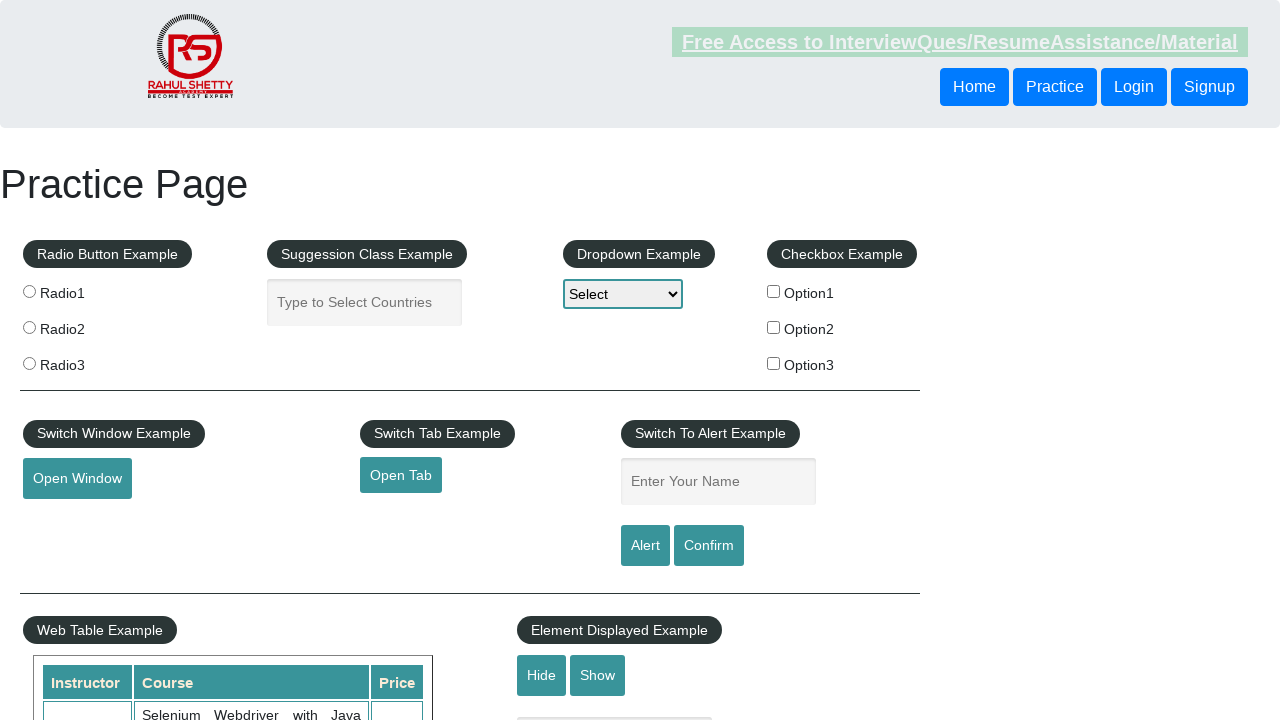

Located and retrieved text content from second following-sibling button using XPath
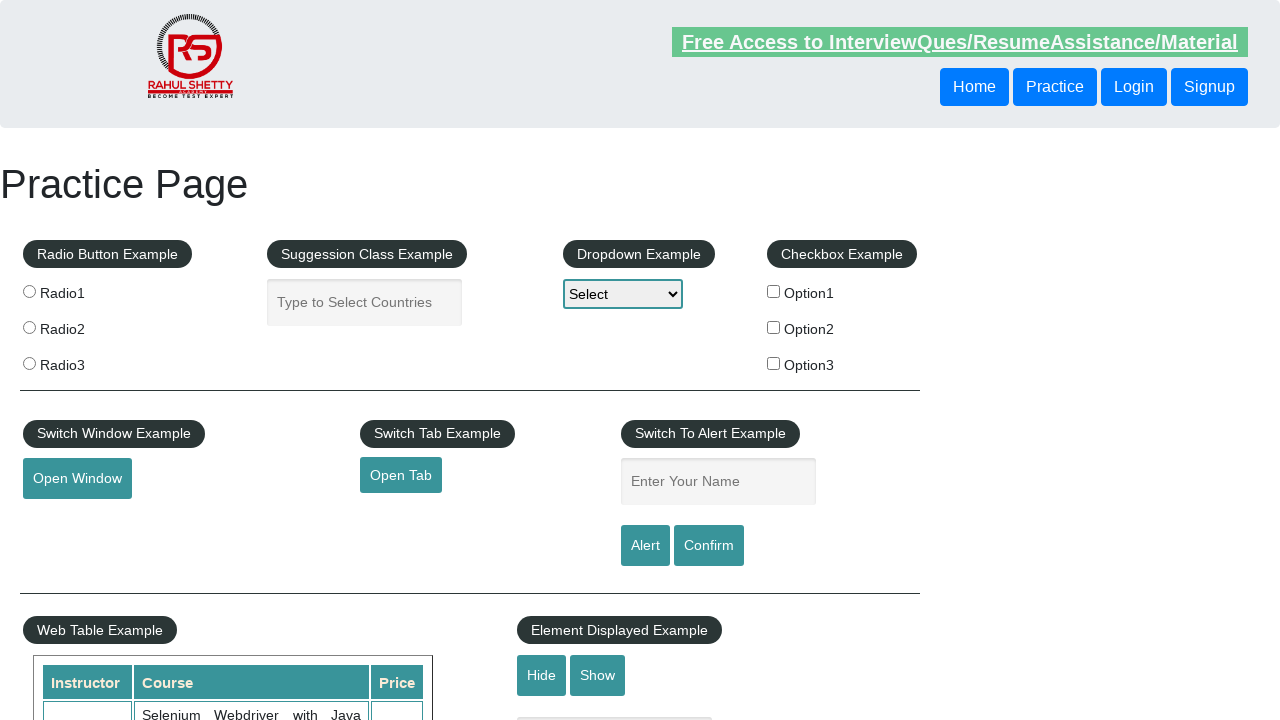

Printed signup button text content
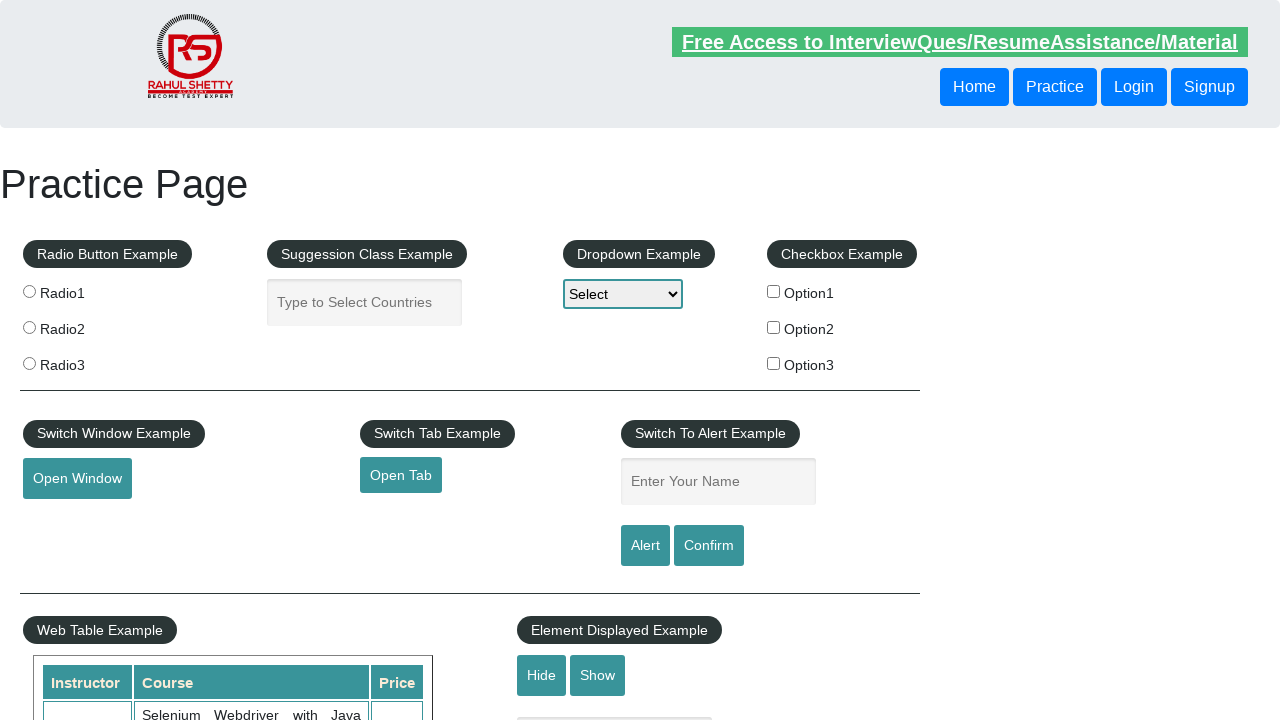

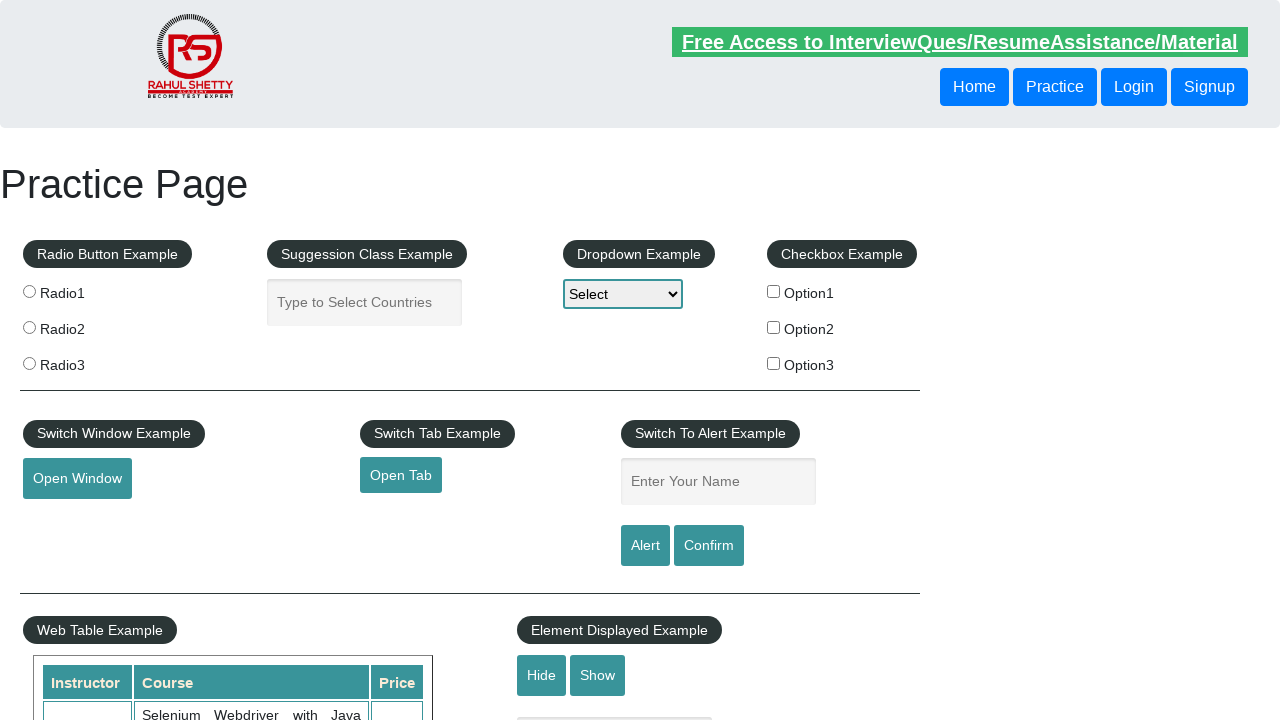